Tests dropdown selection by selecting a month option using visible text

Starting URL: https://testcenter.techproeducation.com/index.php?page=dropdown

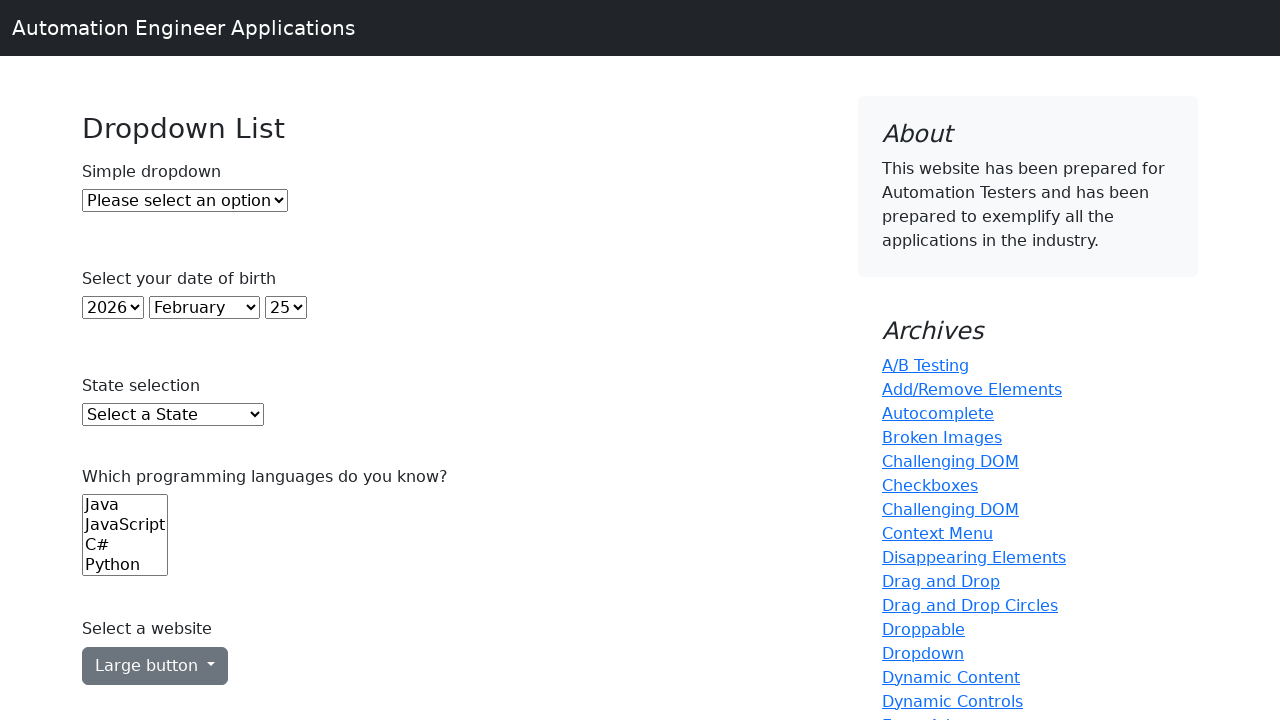

Navigated to dropdown test page
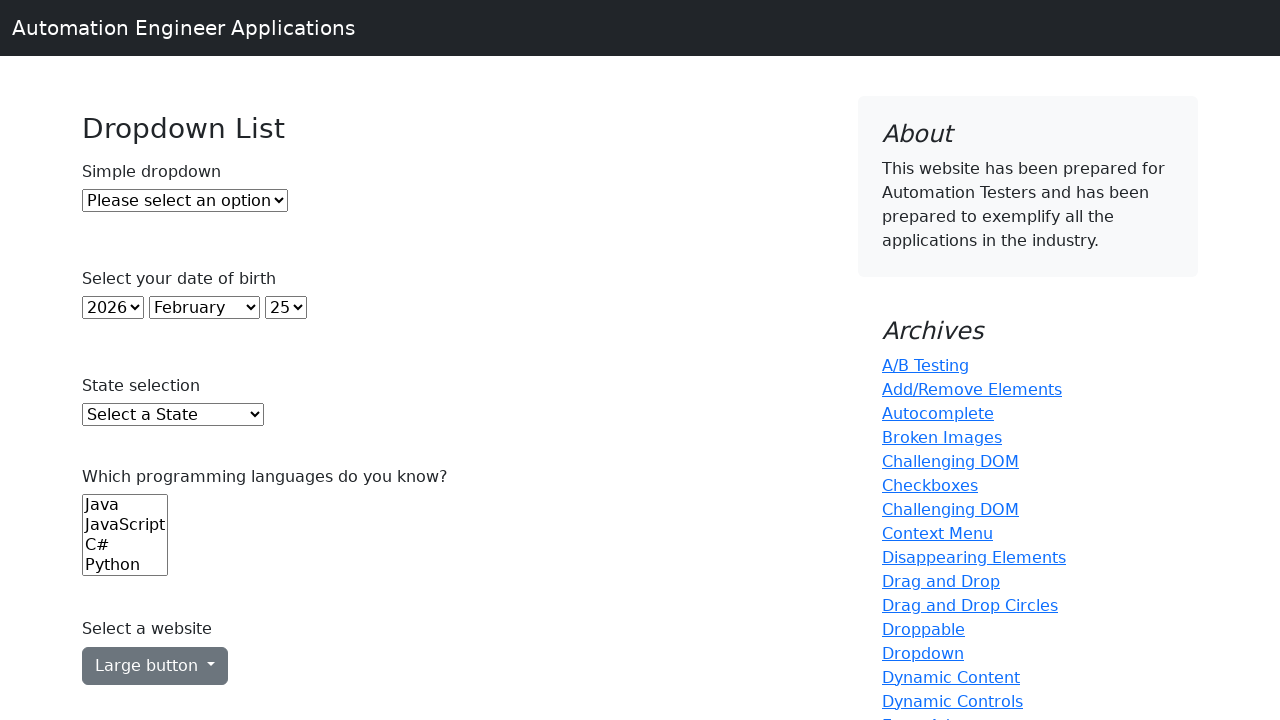

Located month dropdown element
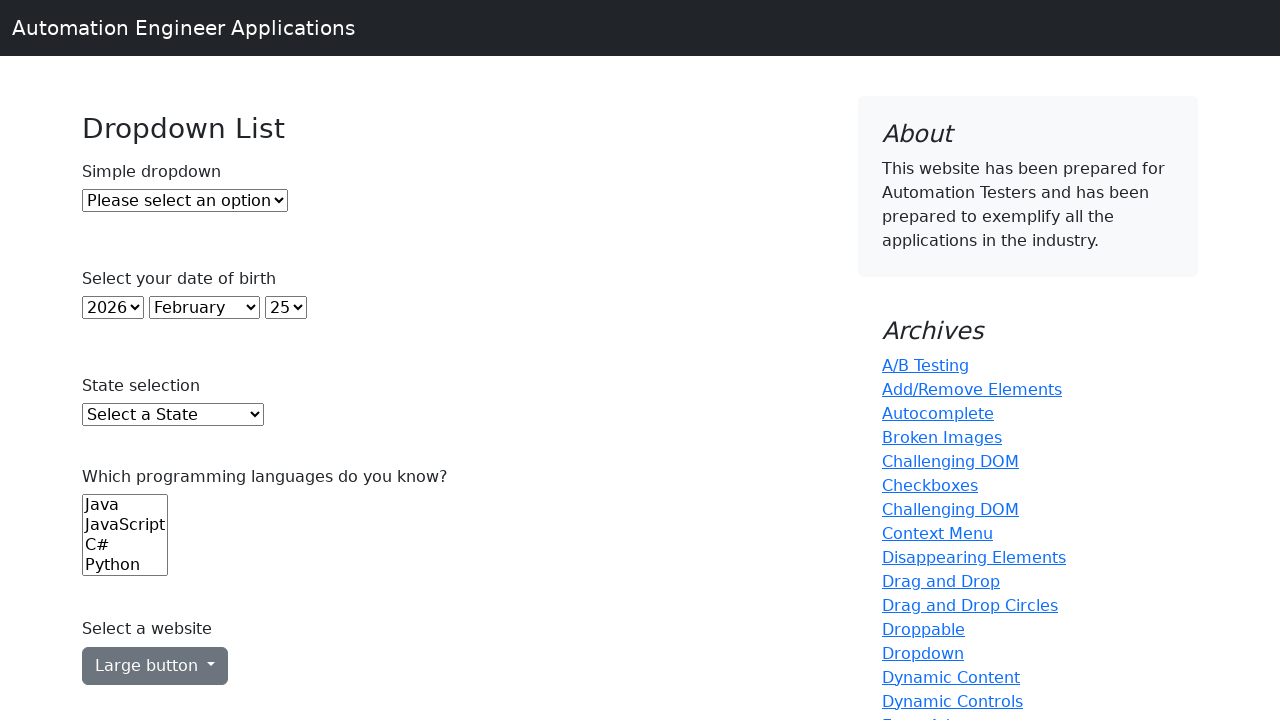

Selected 'January' from month dropdown by visible text on #month
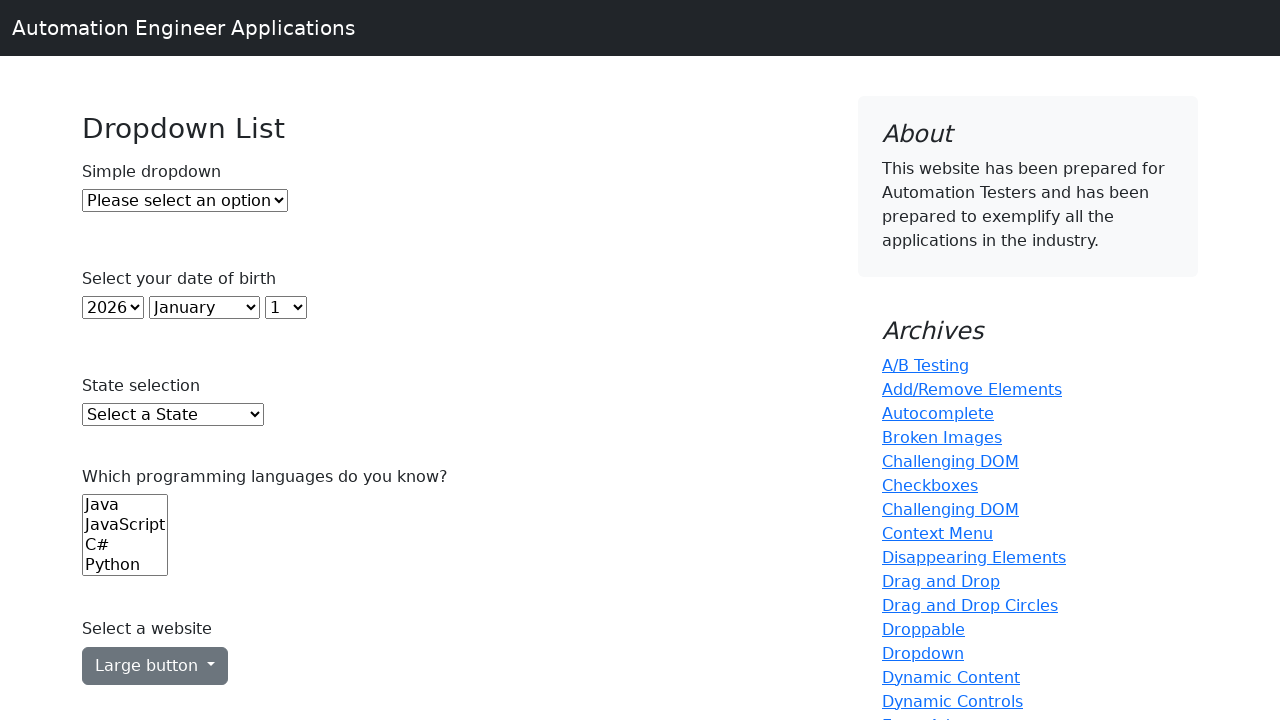

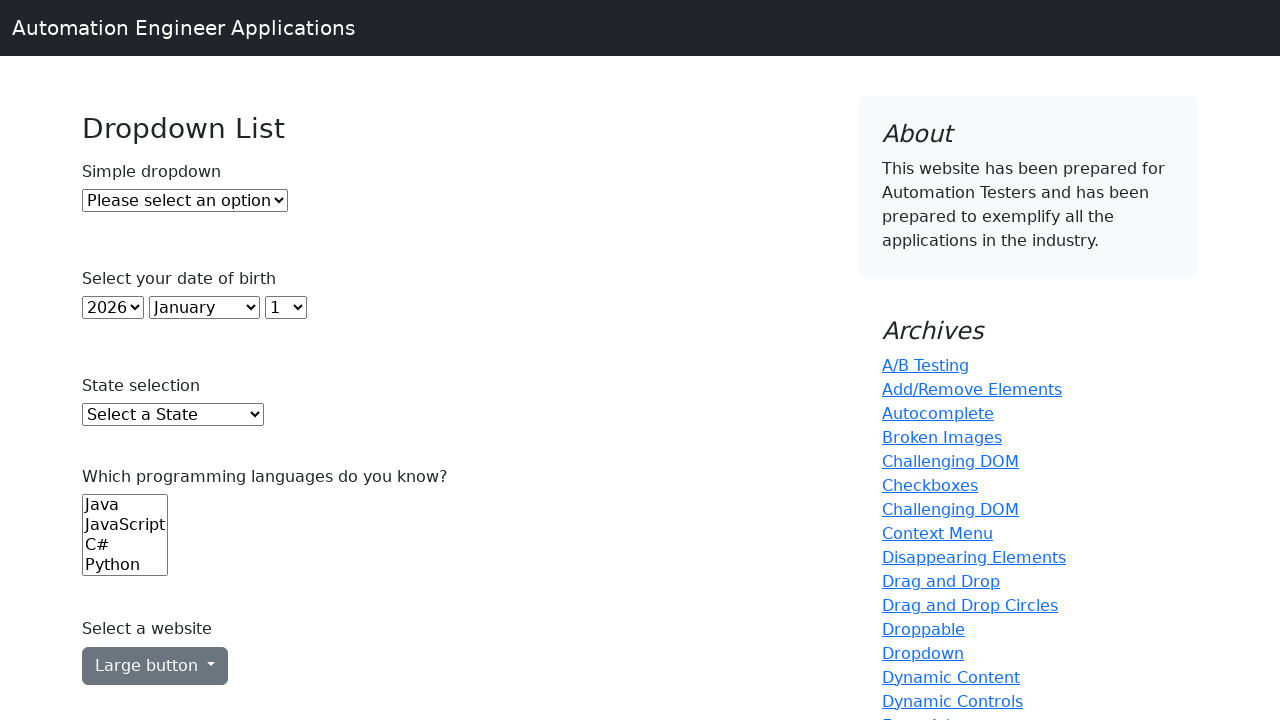